Tests click and hold functionality by clicking and holding a draggable element, moving to target, then releasing

Starting URL: https://jqueryui.com/droppable/

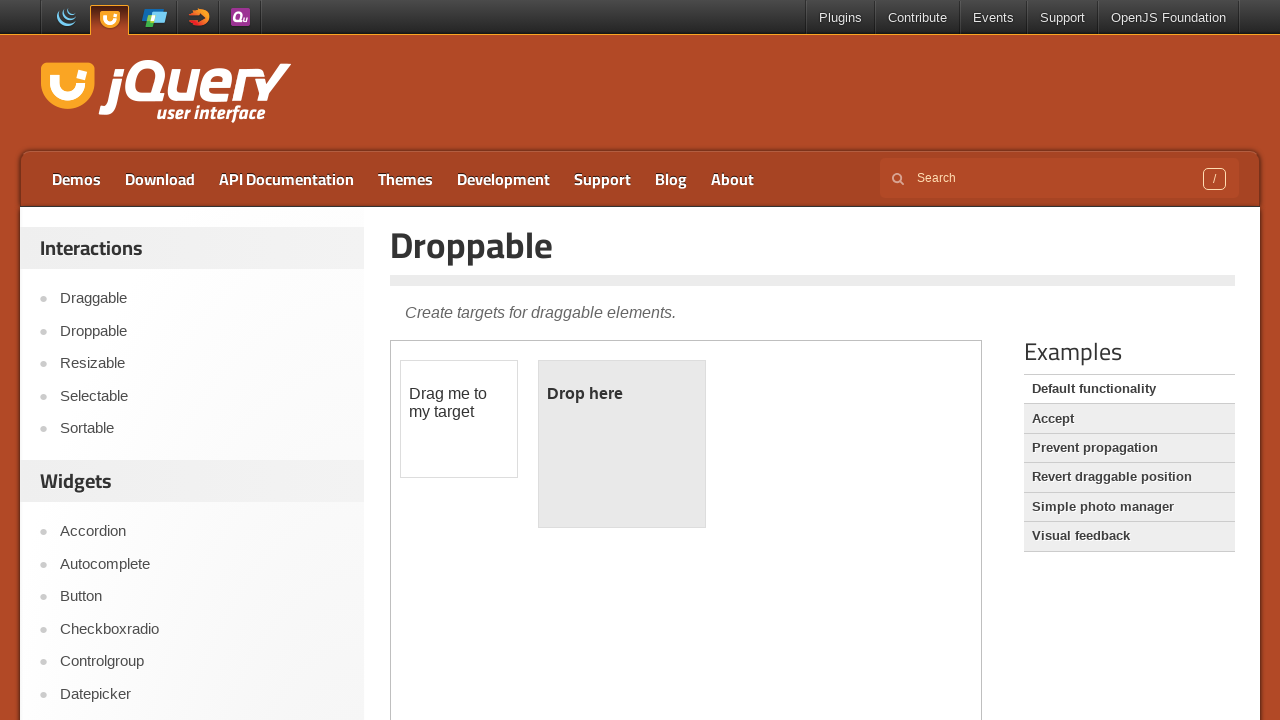

Located demo iframe
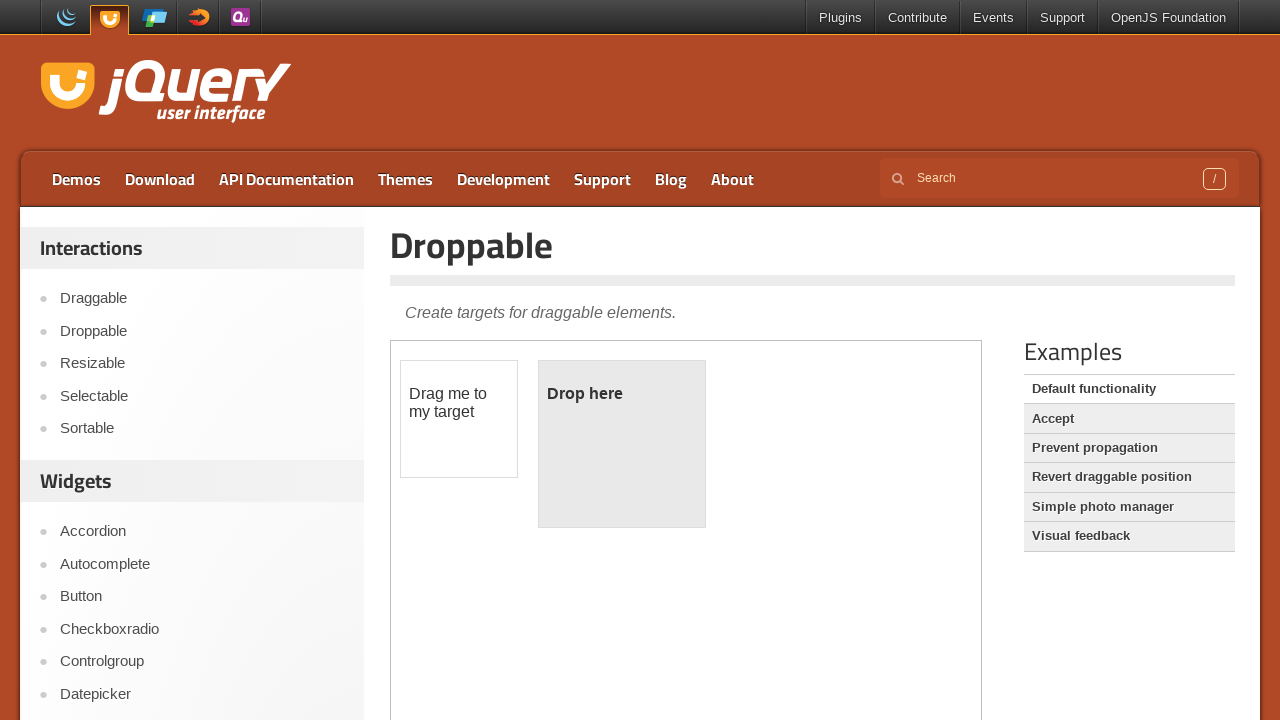

Located draggable element
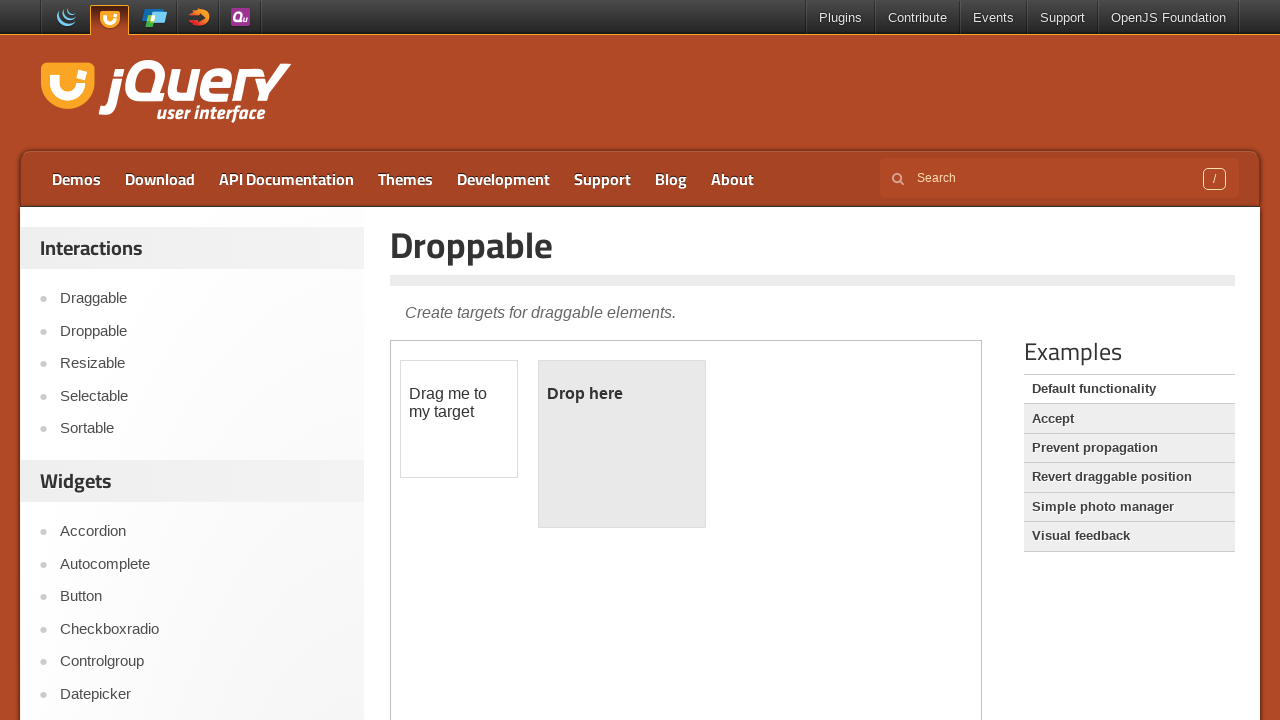

Located droppable element
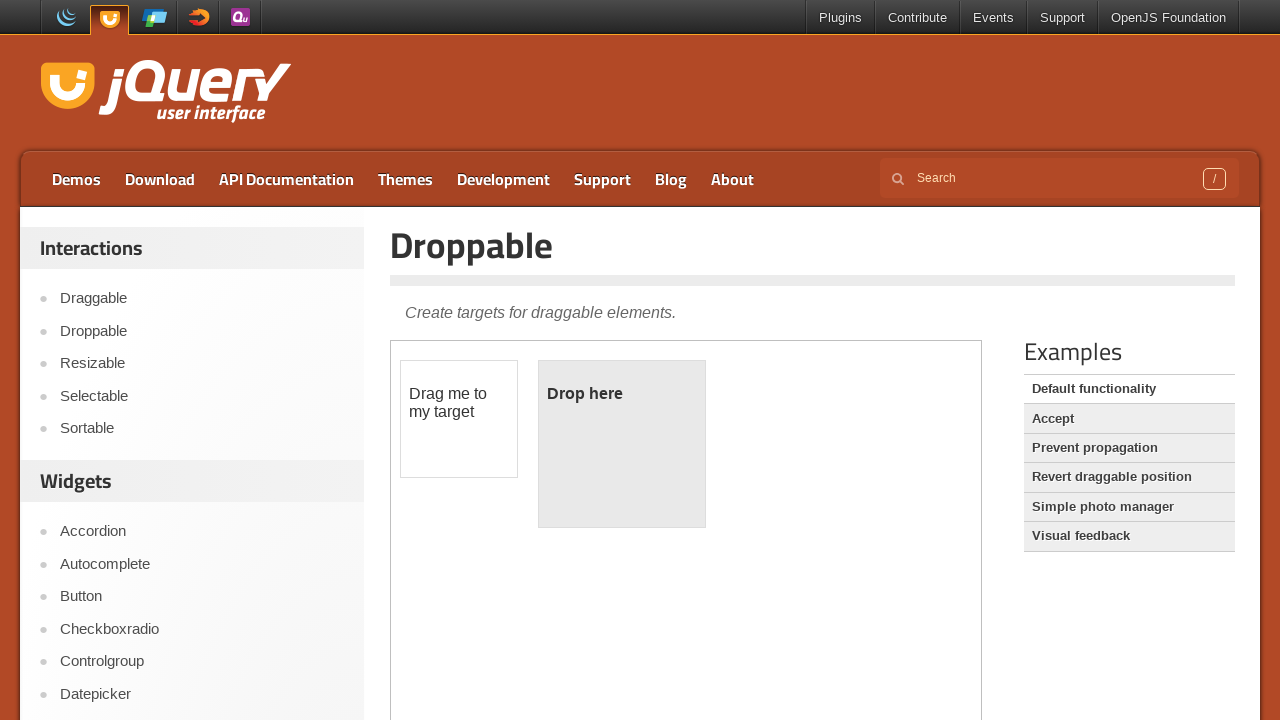

Retrieved draggable element bounding box
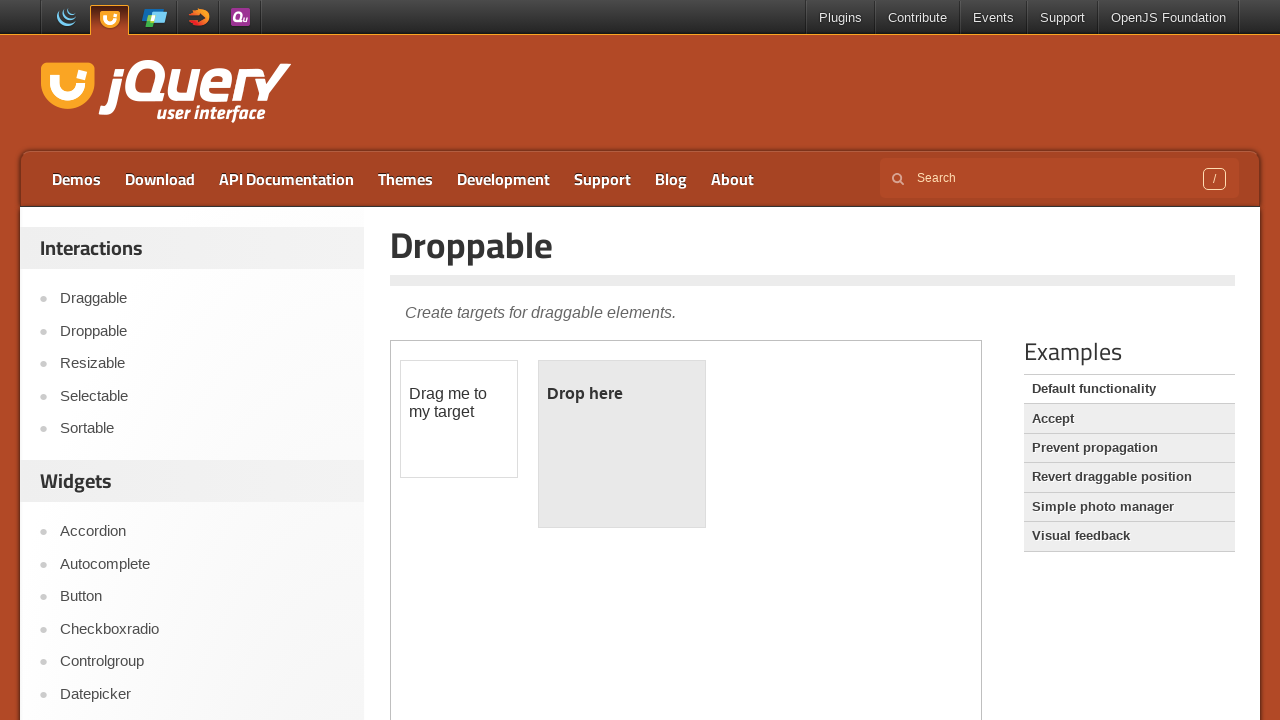

Retrieved droppable element bounding box
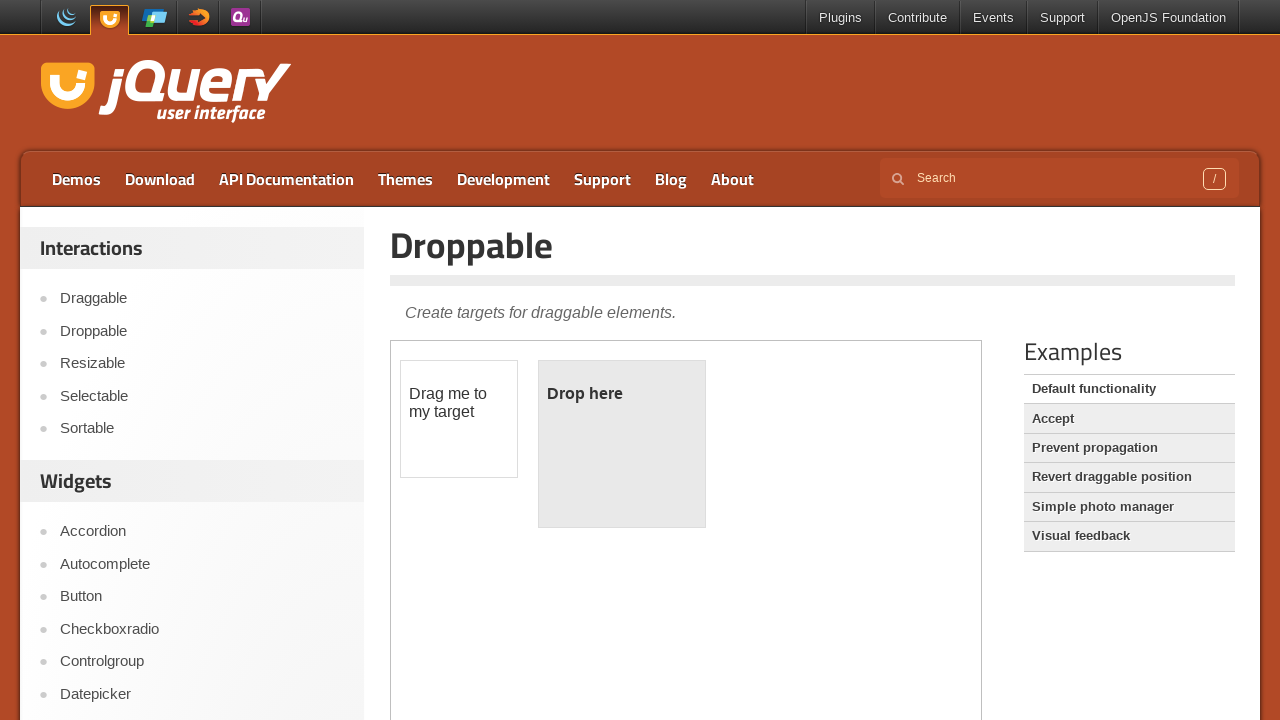

Moved mouse to center of draggable element at (459, 419)
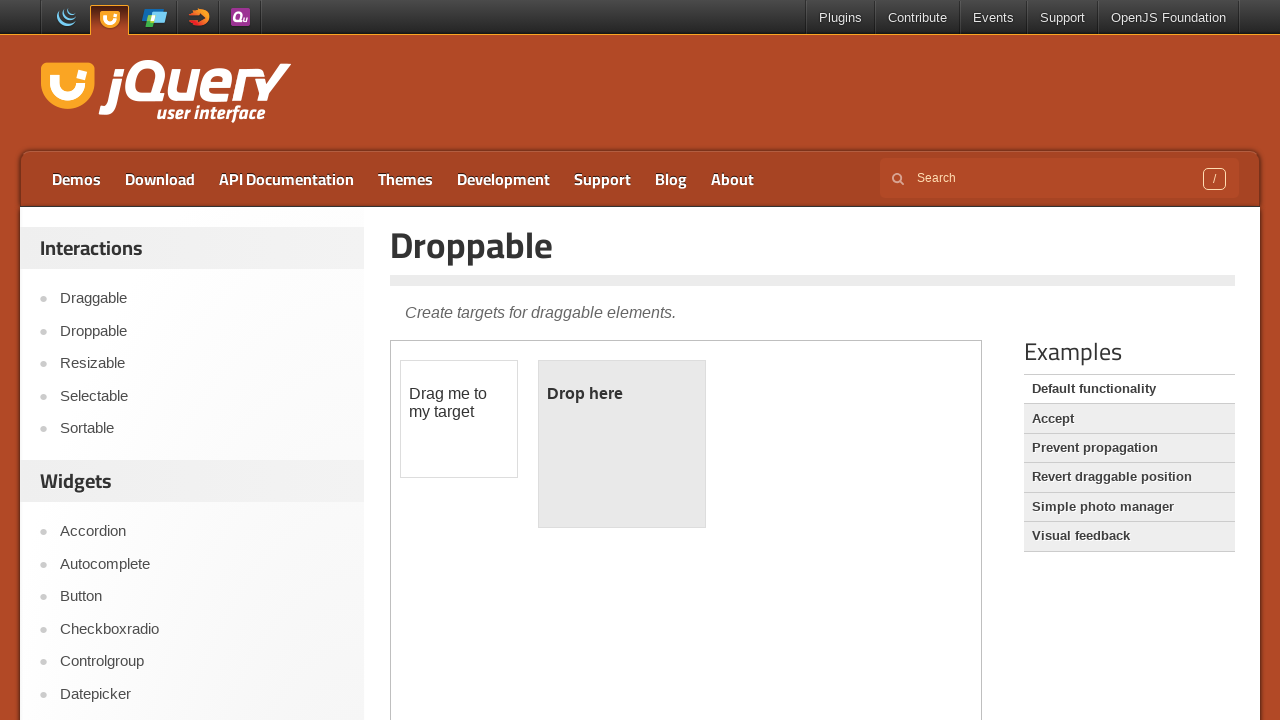

Pressed mouse button down to start drag at (459, 419)
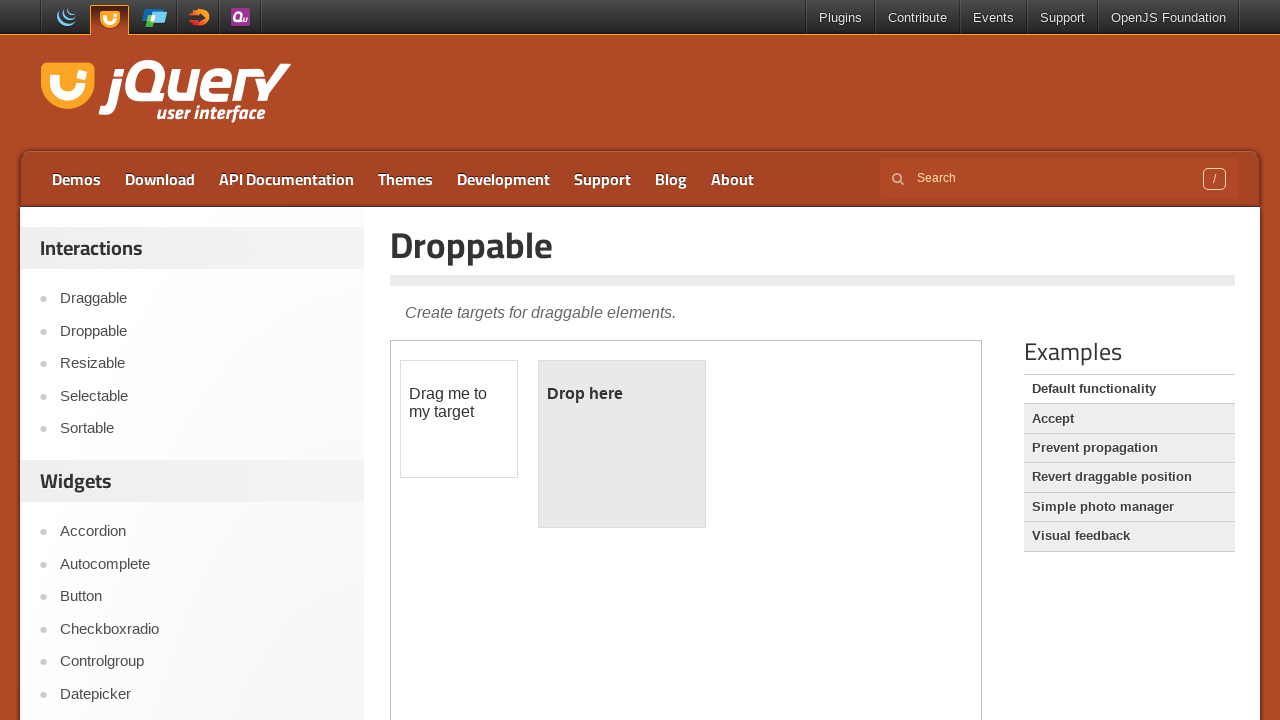

Moved mouse to center of droppable element while holding at (622, 444)
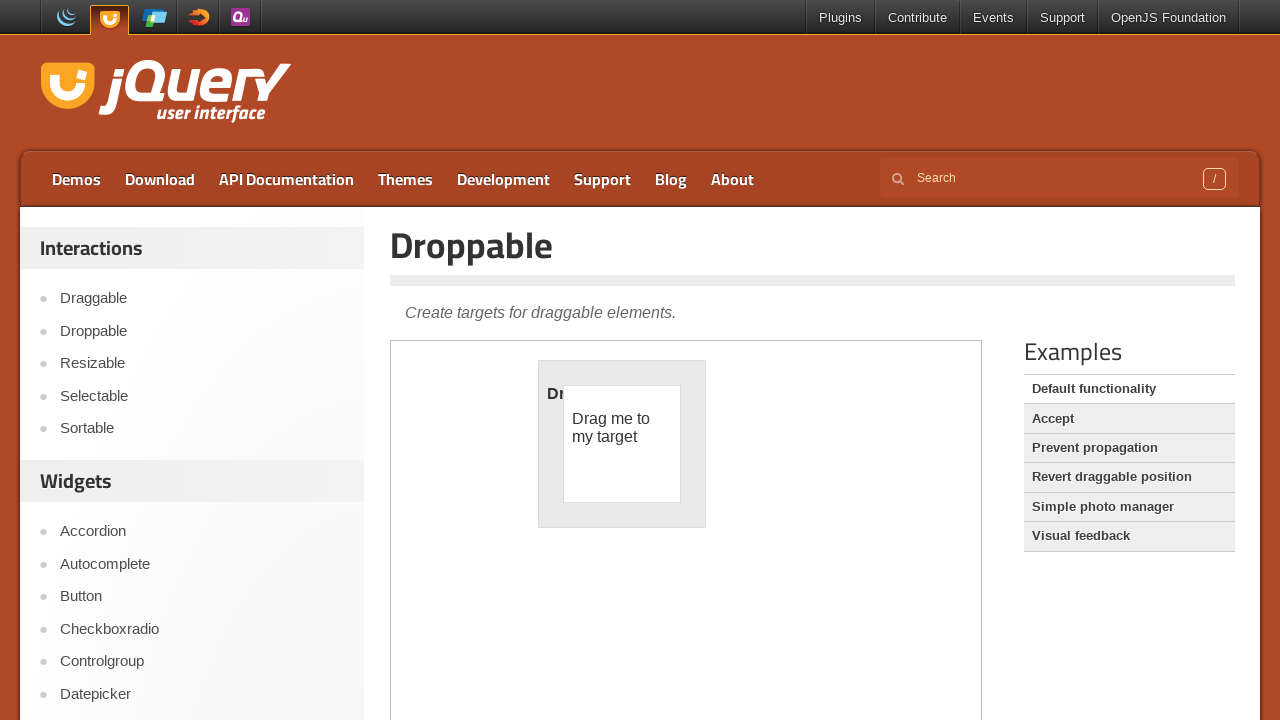

Released mouse button to complete drag and drop at (622, 444)
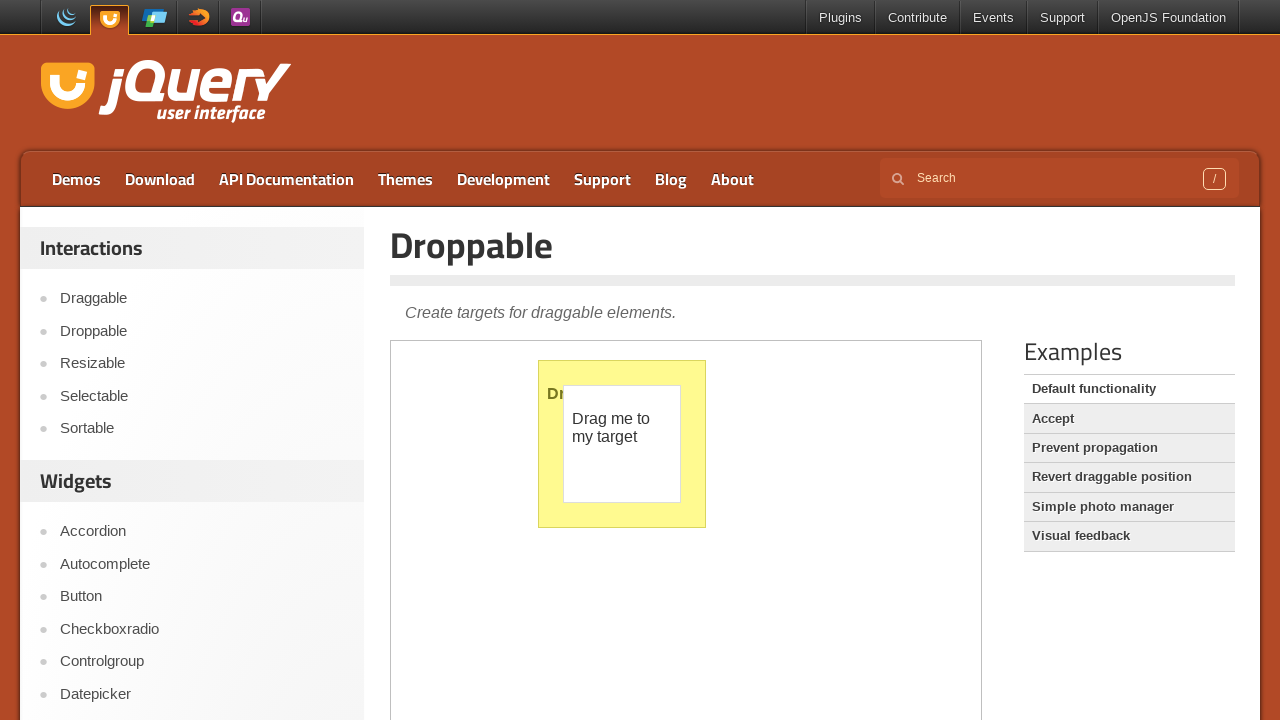

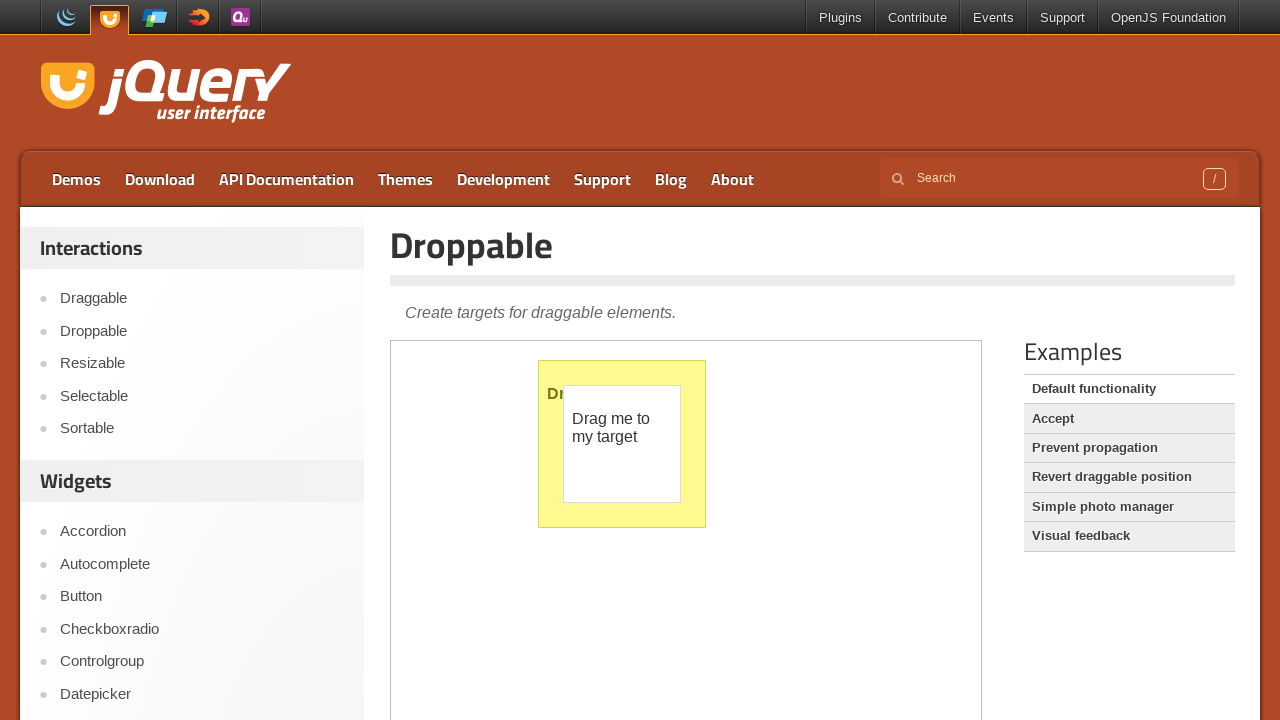